Tests checkbox functionality by navigating to the checkboxes page and clicking the first checkbox

Starting URL: https://the-internet.herokuapp.com/

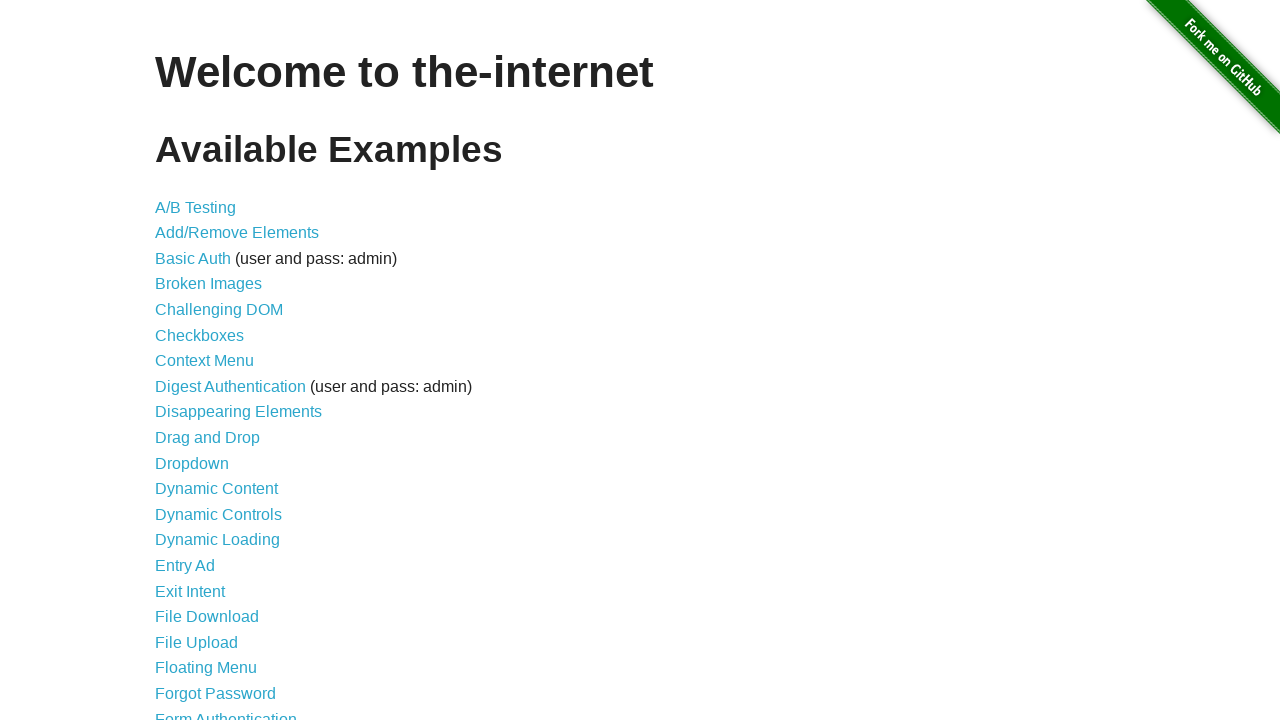

Clicked on Checkboxes link to navigate to checkboxes page at (200, 335) on xpath=//a[text()='Checkboxes']
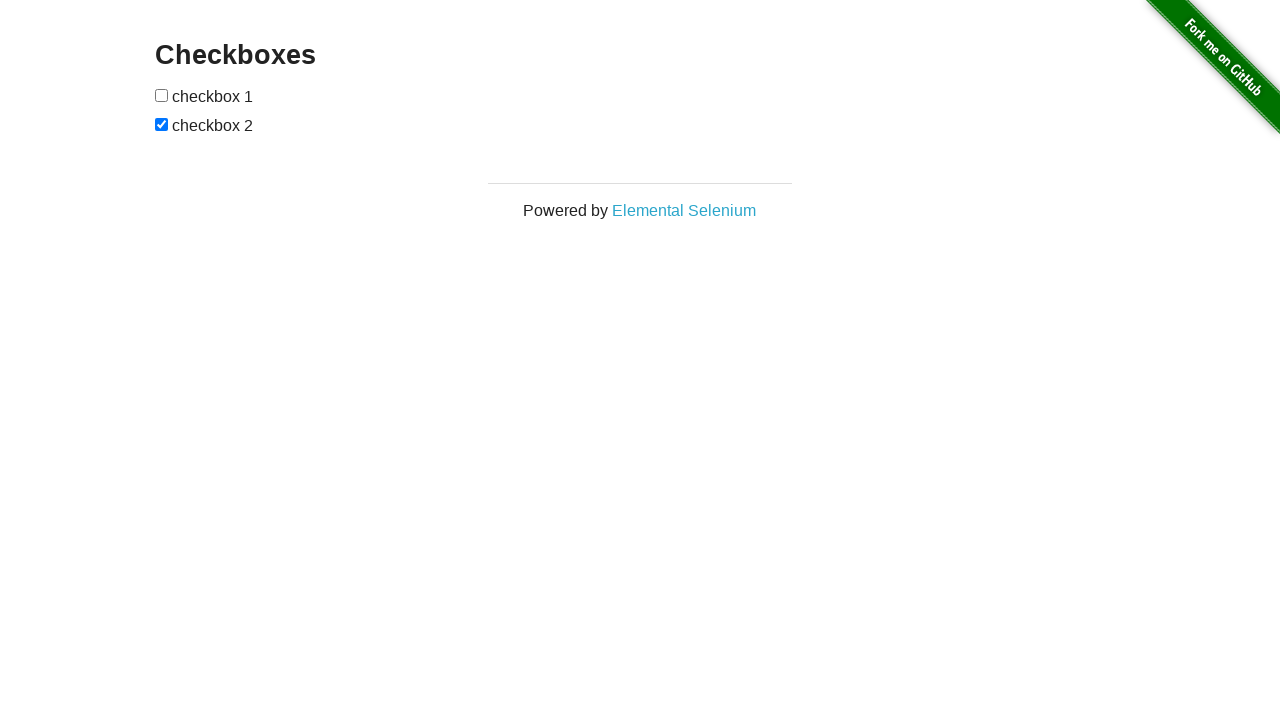

Clicked the first checkbox to toggle its state at (162, 95) on xpath=//input[@type='checkbox'][1]
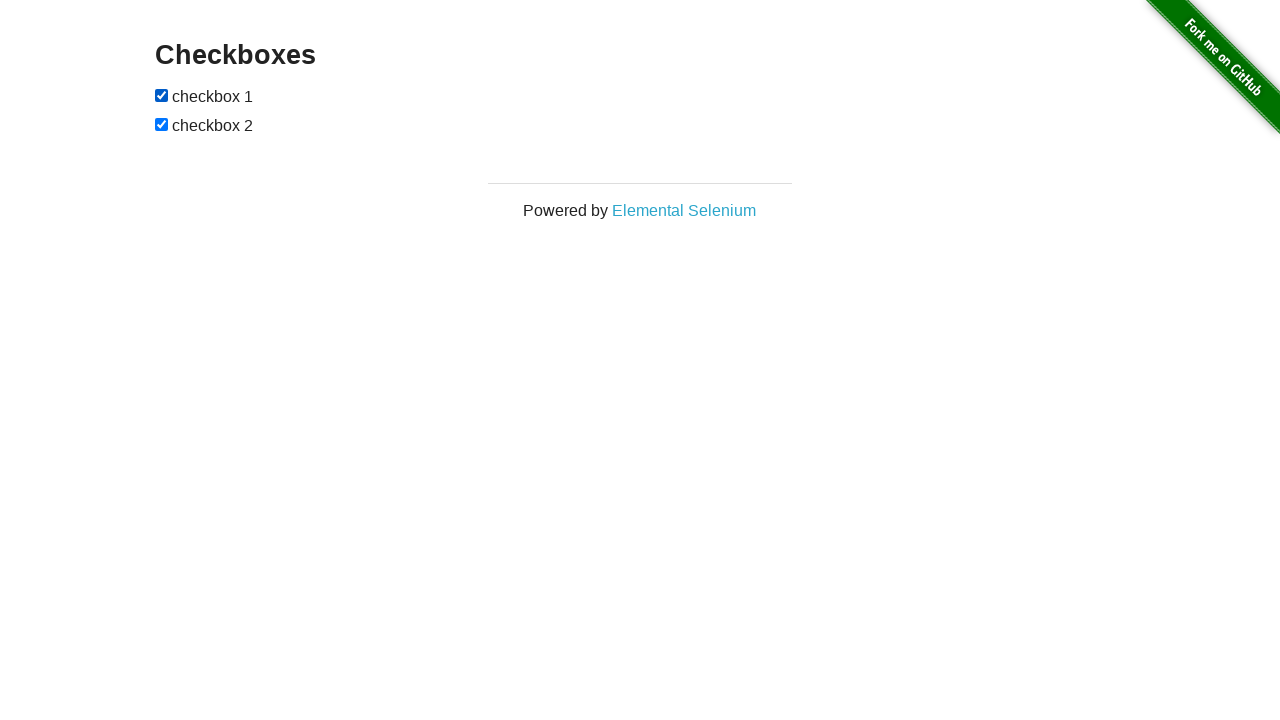

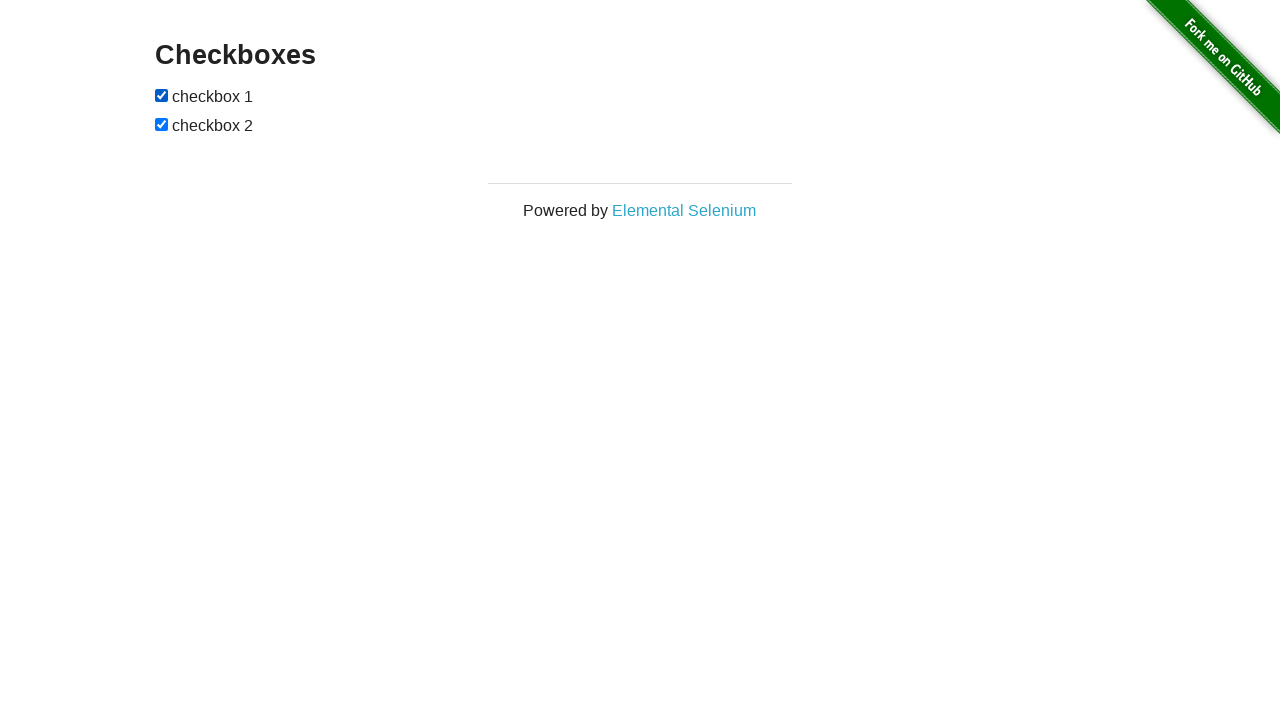